Waits for price to change to $100, clicks book button, reads a value, calculates formula, enters result and submits.

Starting URL: http://suninjuly.github.io/explicit_wait2.html

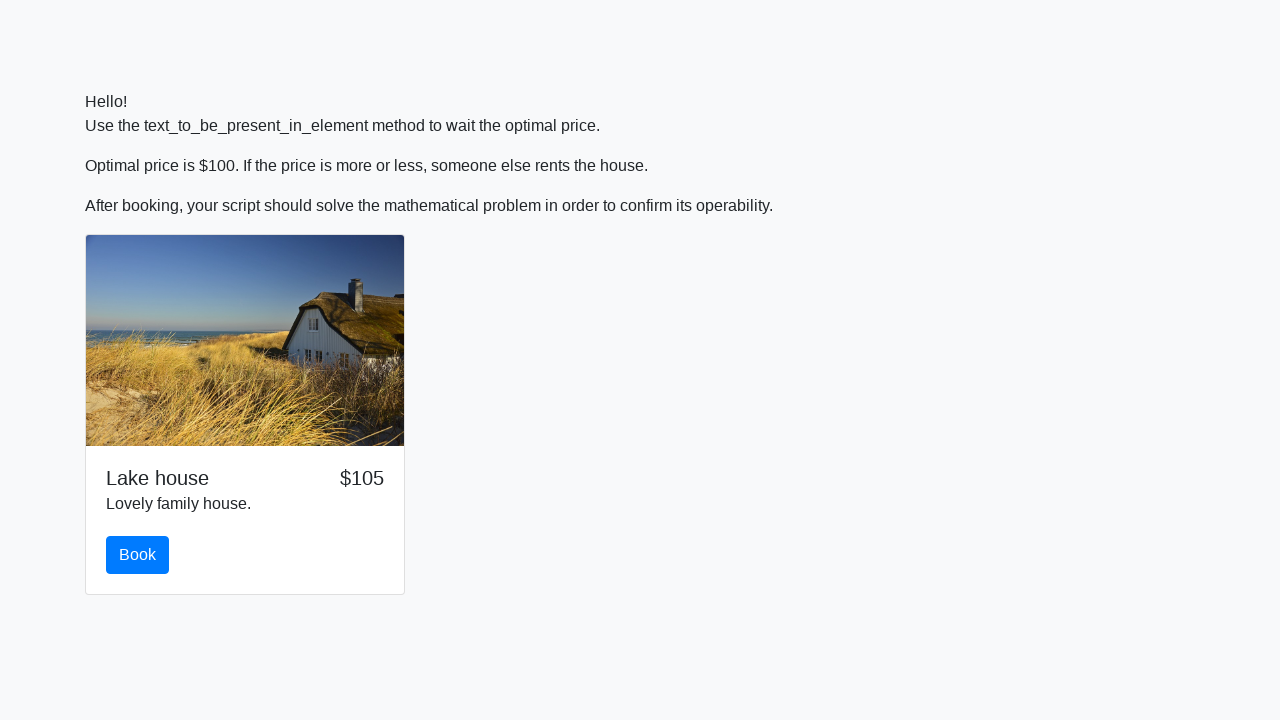

Waited for price to change to $100
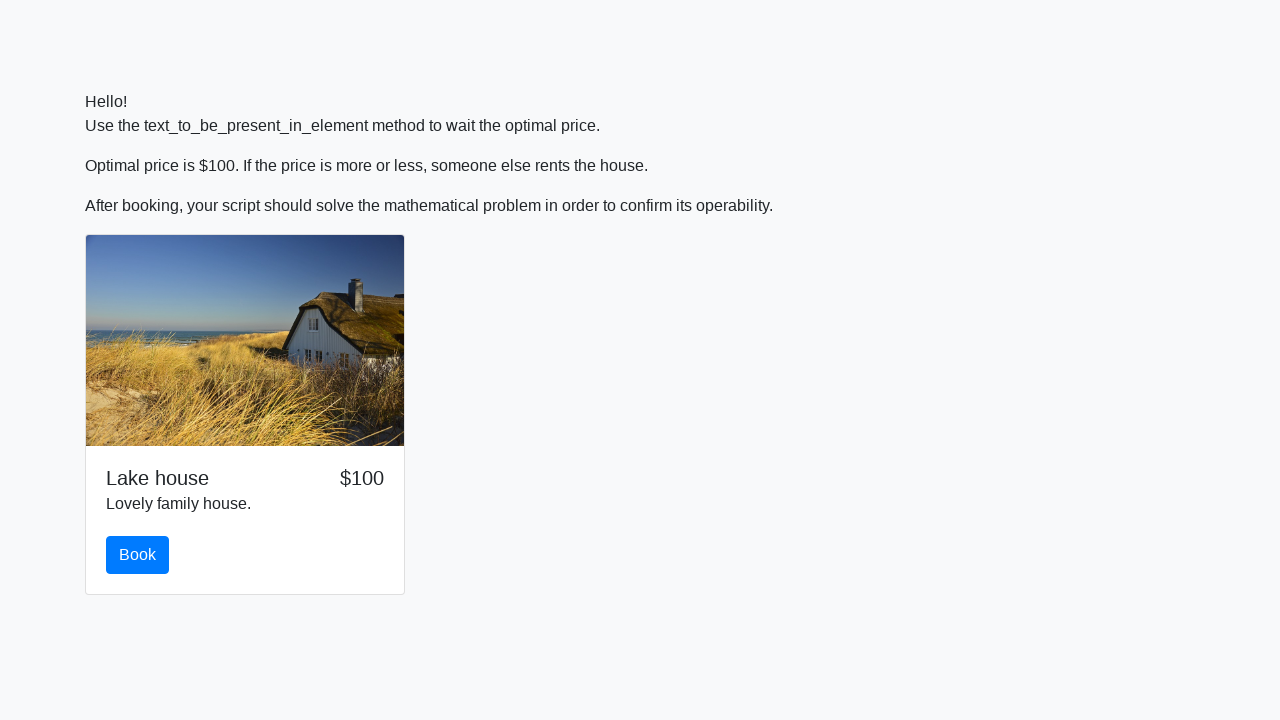

Clicked book button at (138, 555) on #book
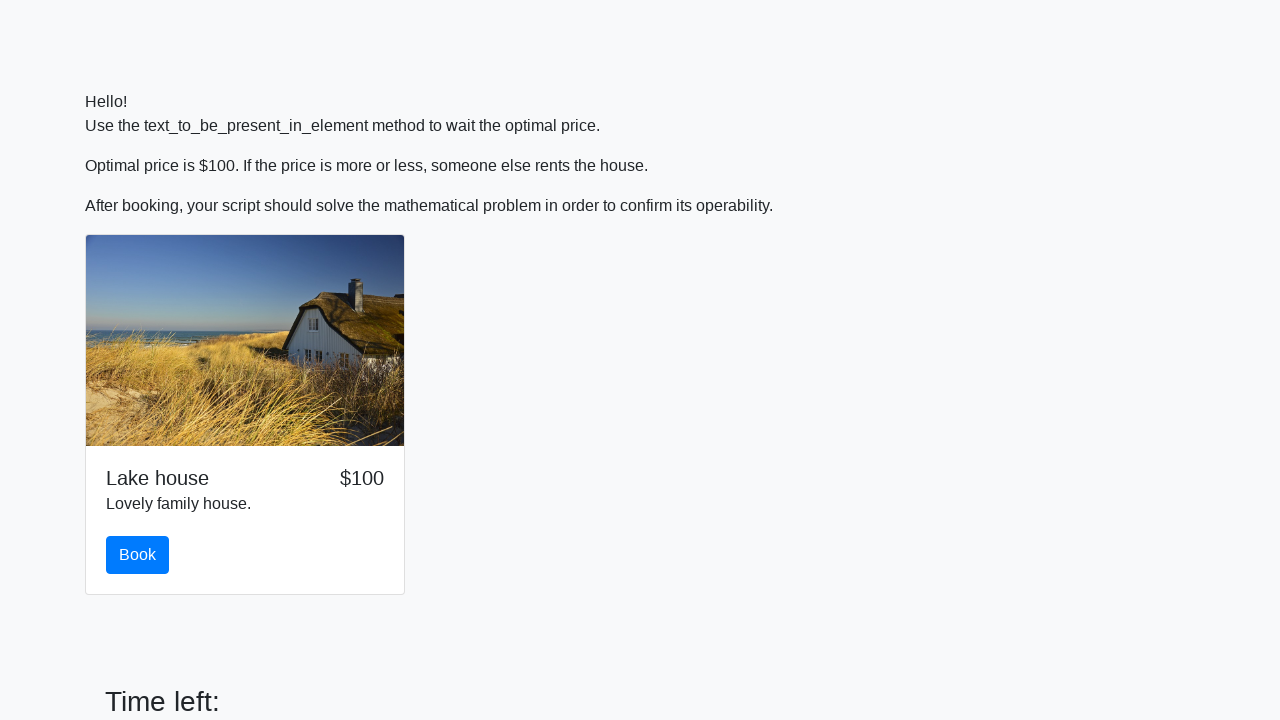

Read x value from input field: 789
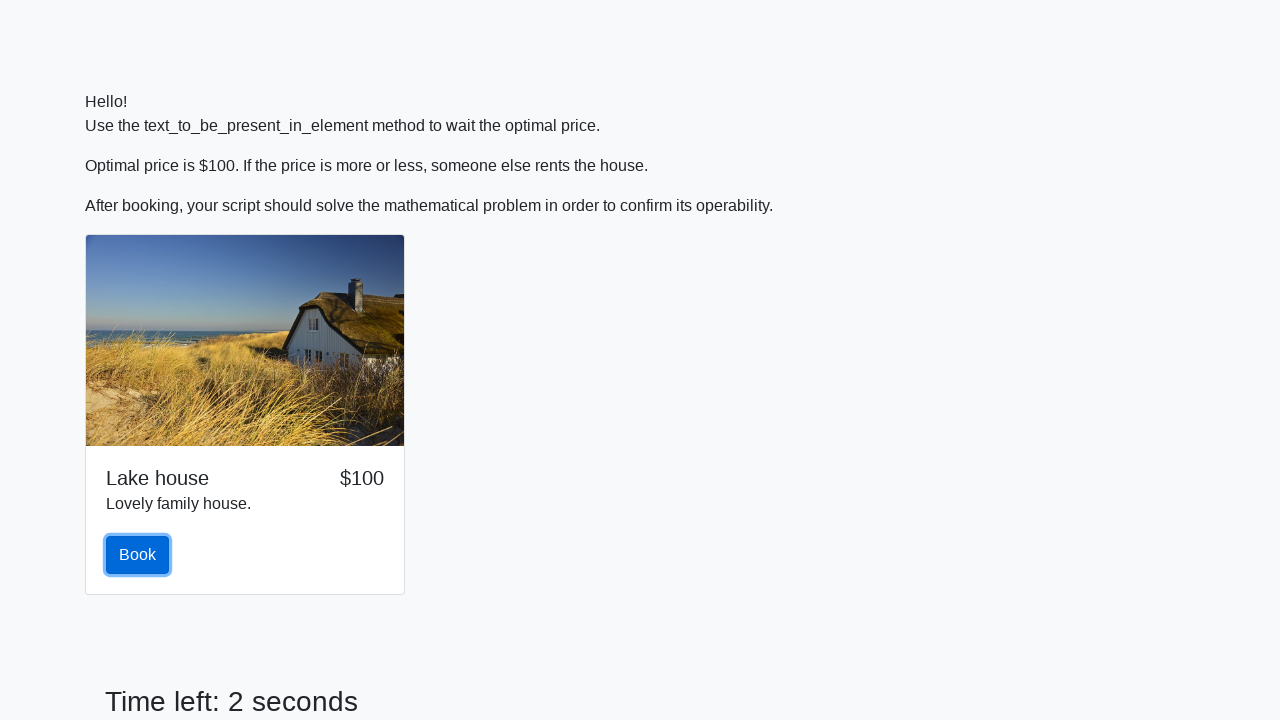

Calculated formula result: ln(|12 * sin(789)|) = 1.6733512790708311
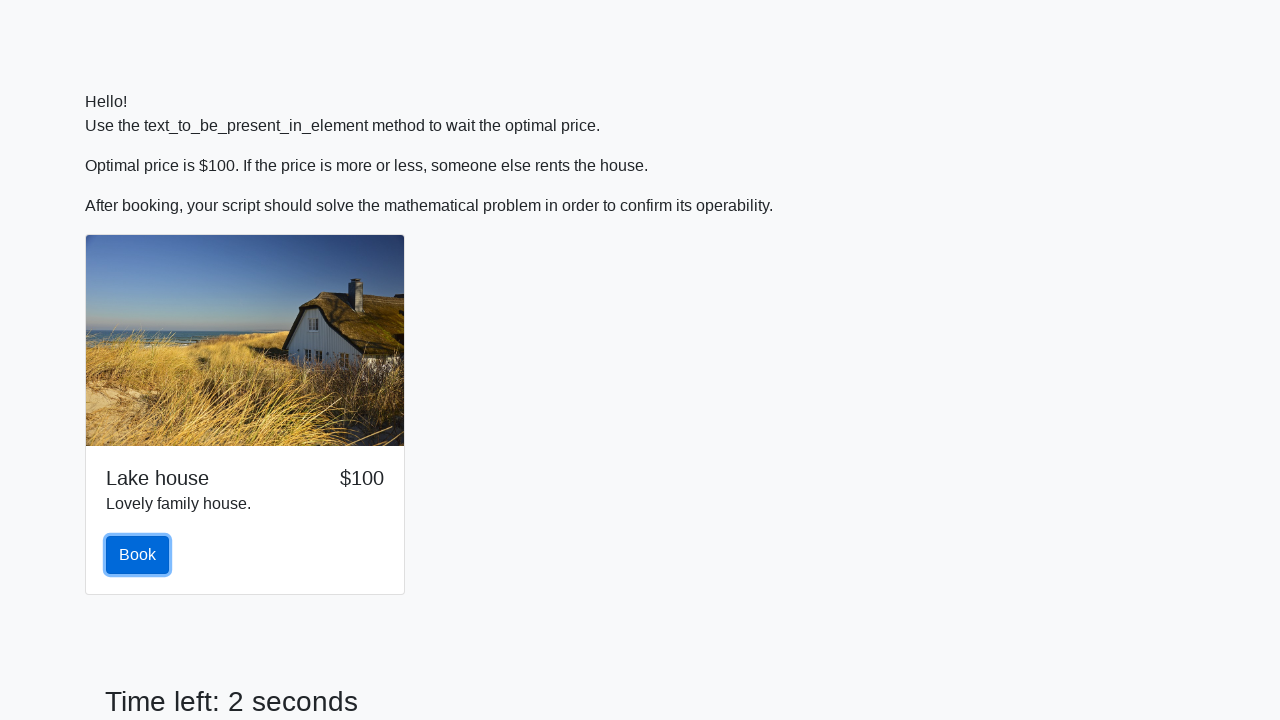

Entered calculated result '1.6733512790708311' in answer field on #answer
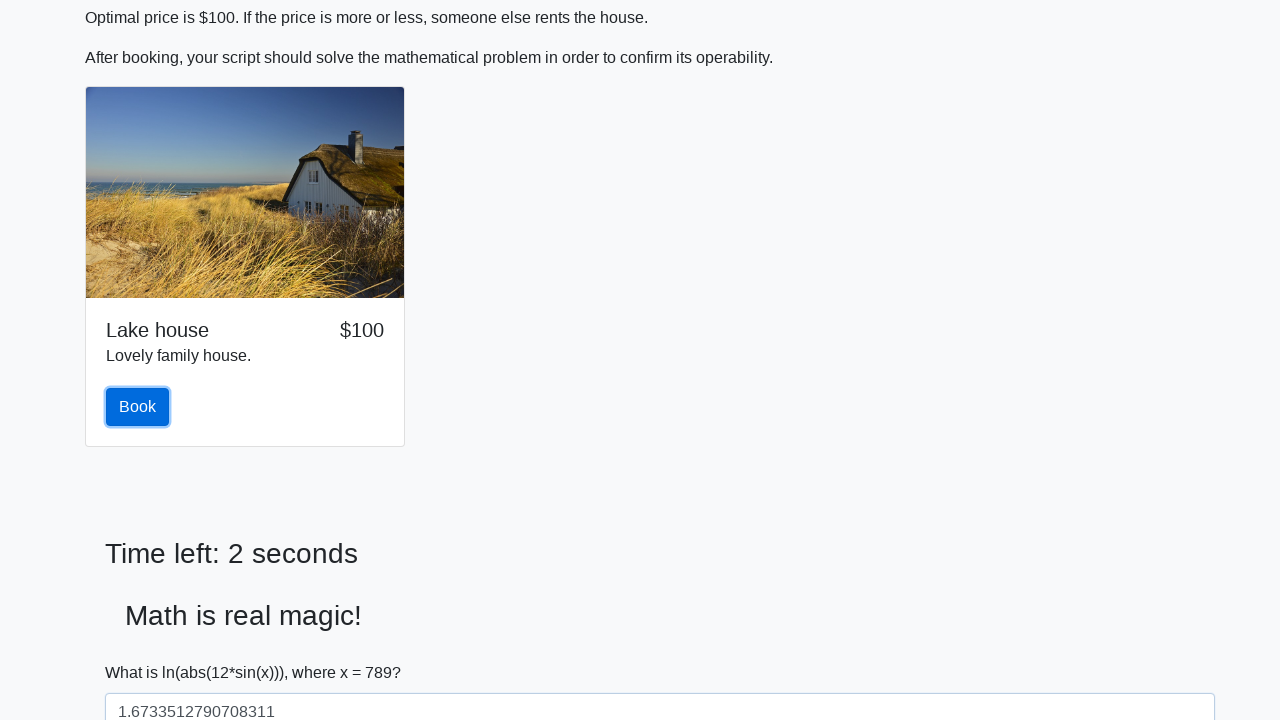

Clicked solve button to submit at (143, 651) on #solve
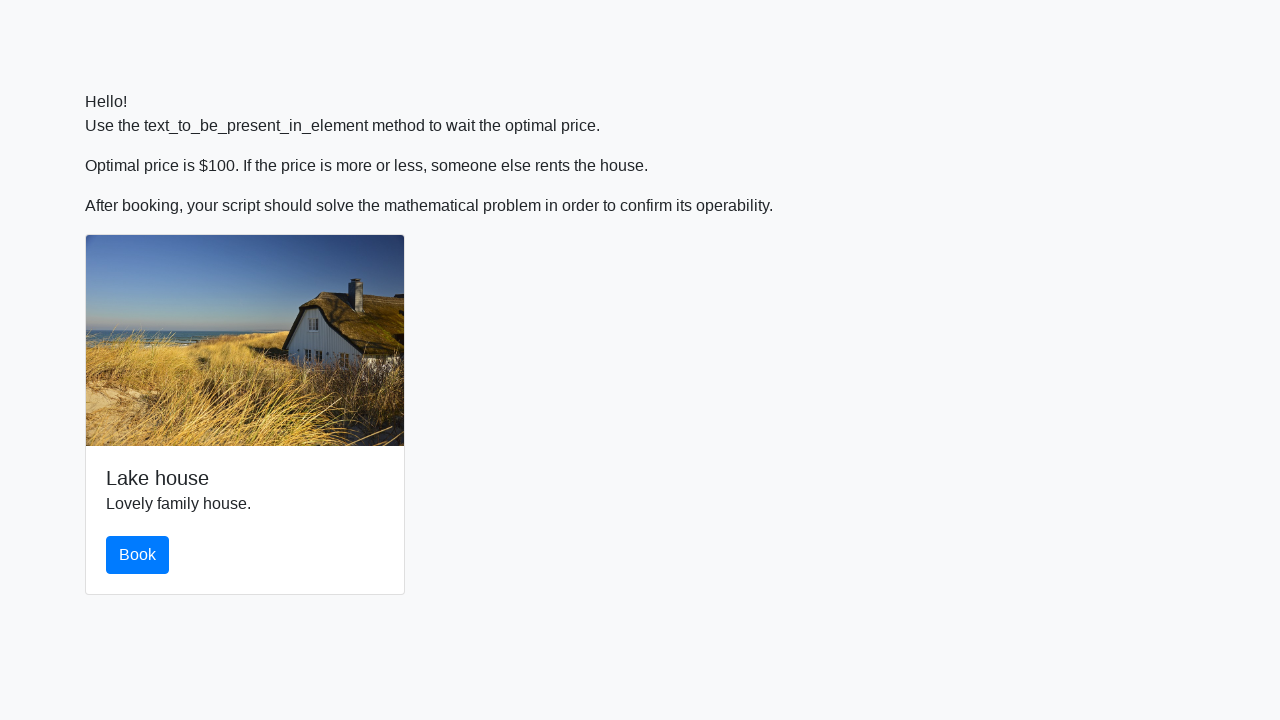

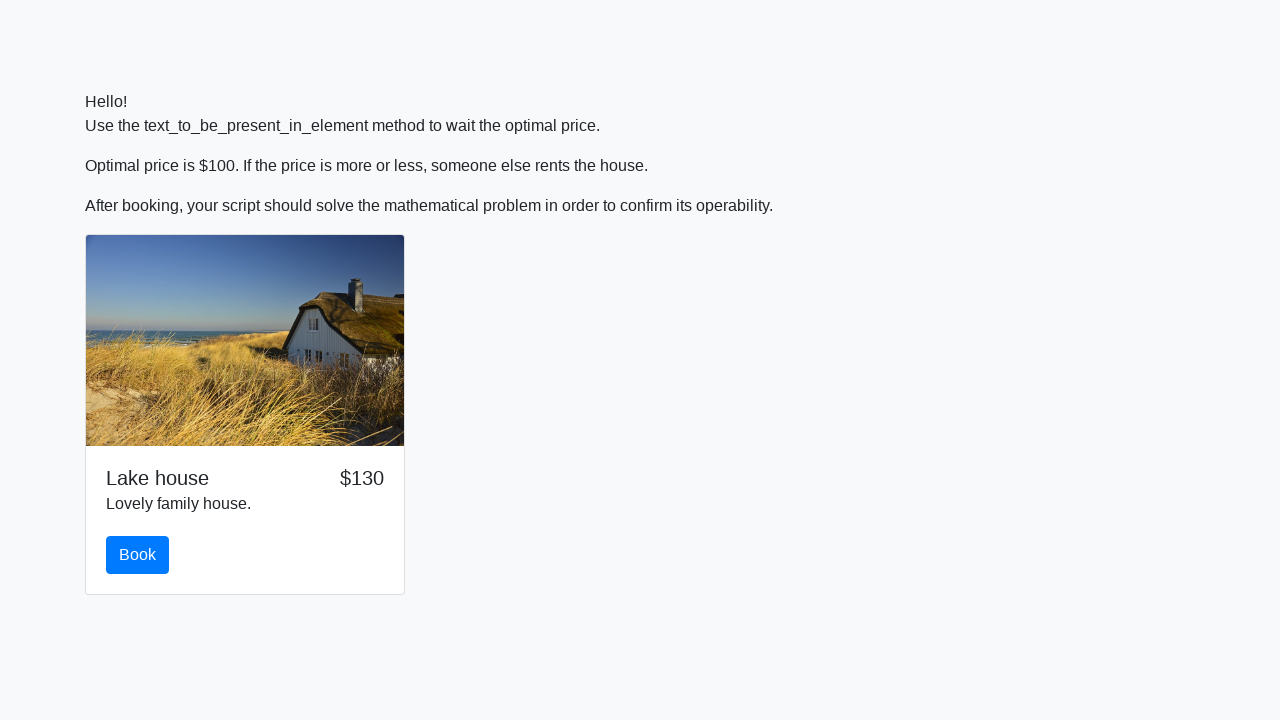